Tests JavaScript prompt popup handling by switching to an iframe, triggering a prompt, entering text, and accepting it

Starting URL: https://www.w3schools.com/jsref/tryit.asp?filename=tryjsref_prompt

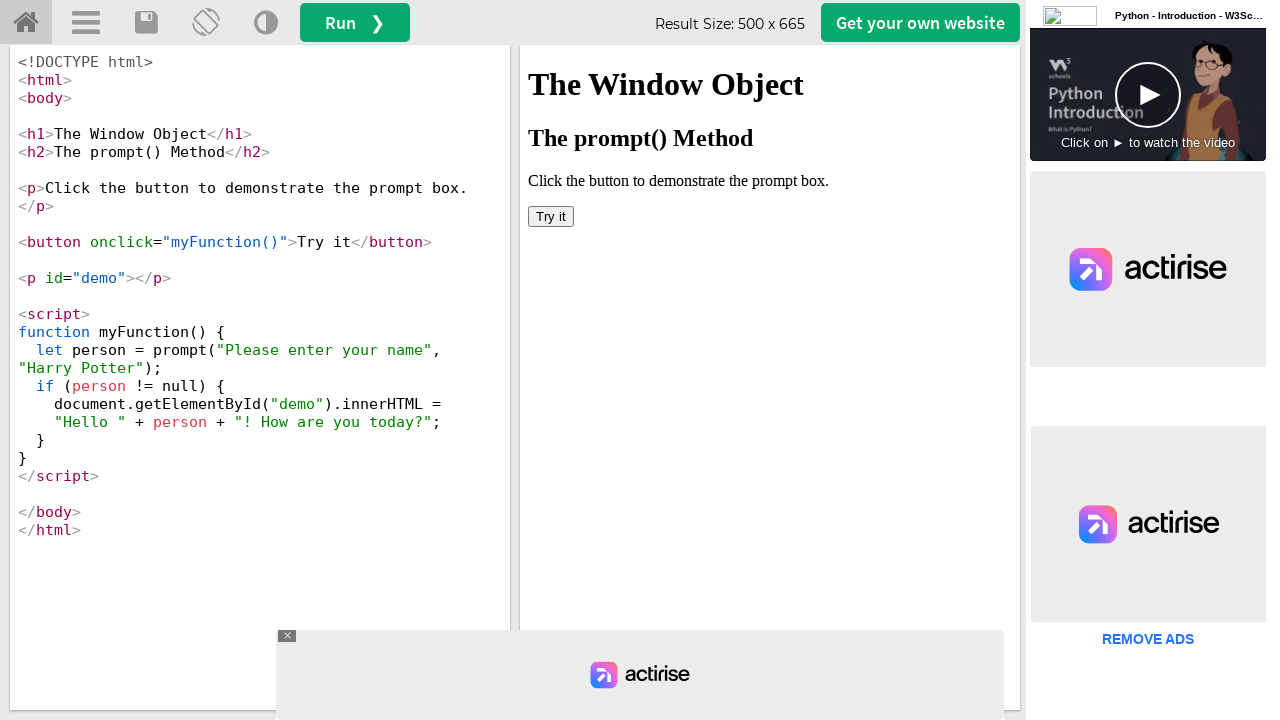

Located iframe element #iframeResult
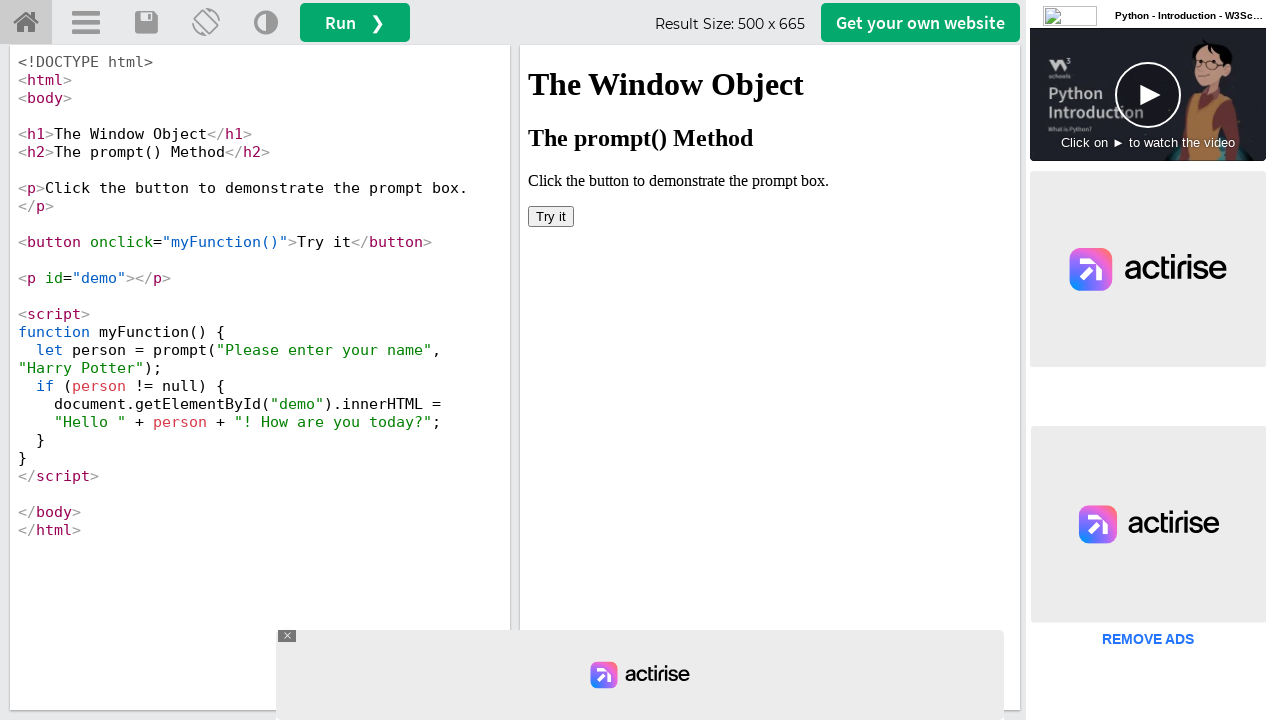

Clicked 'Try it' button to trigger prompt at (551, 216) on #iframeResult >> internal:control=enter-frame >> button:has-text('Try it')
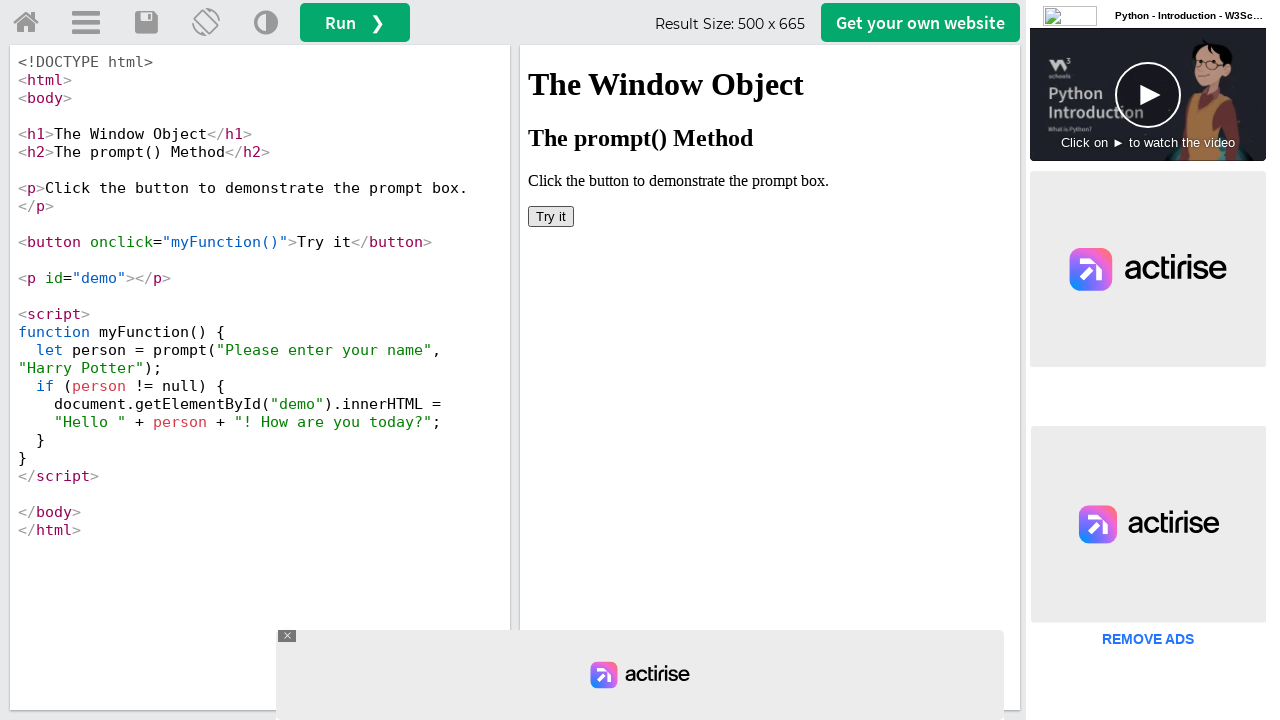

Set up dialog handler to accept prompt with 'John Smith'
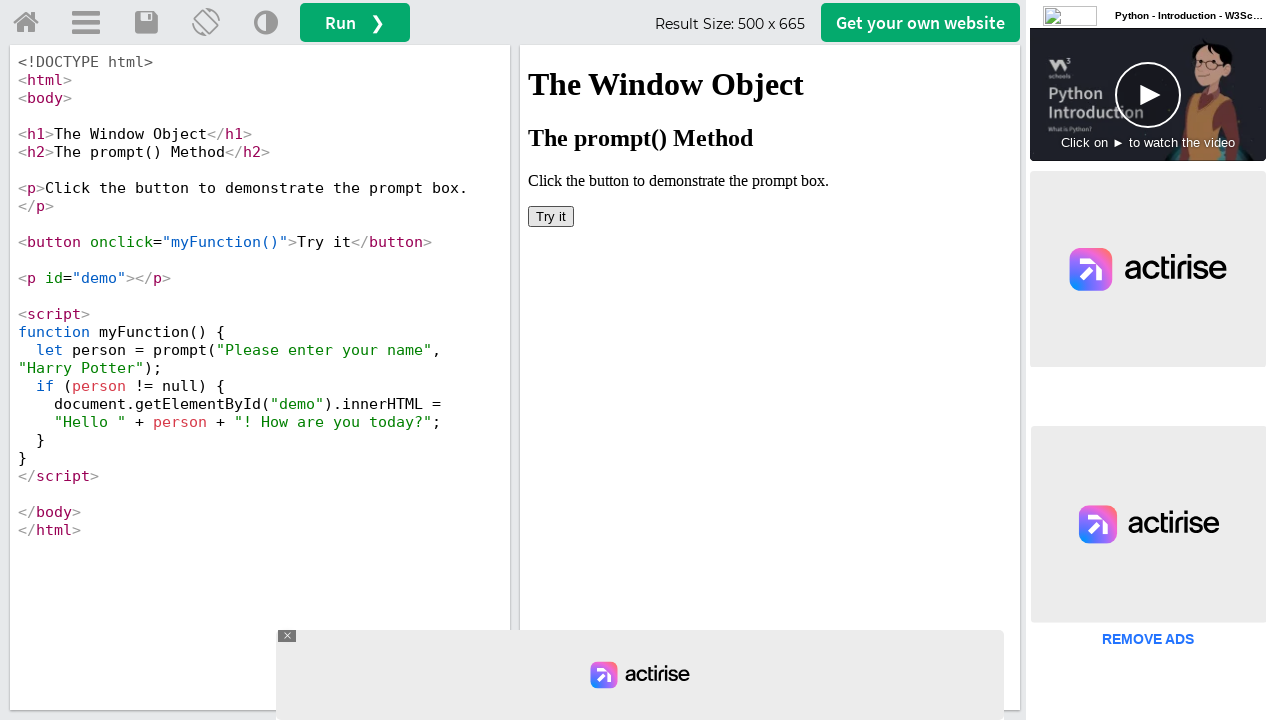

Clicked 'Try it' button again to trigger prompt dialog at (551, 216) on #iframeResult >> internal:control=enter-frame >> button:has-text('Try it')
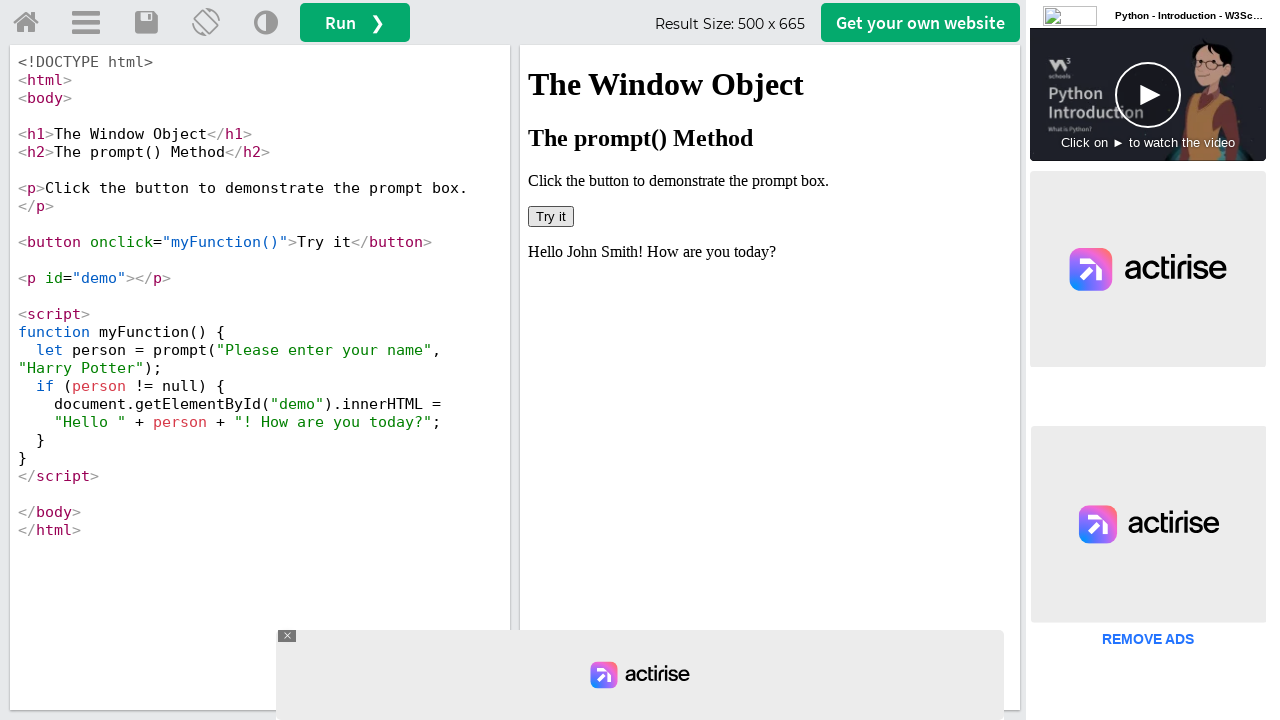

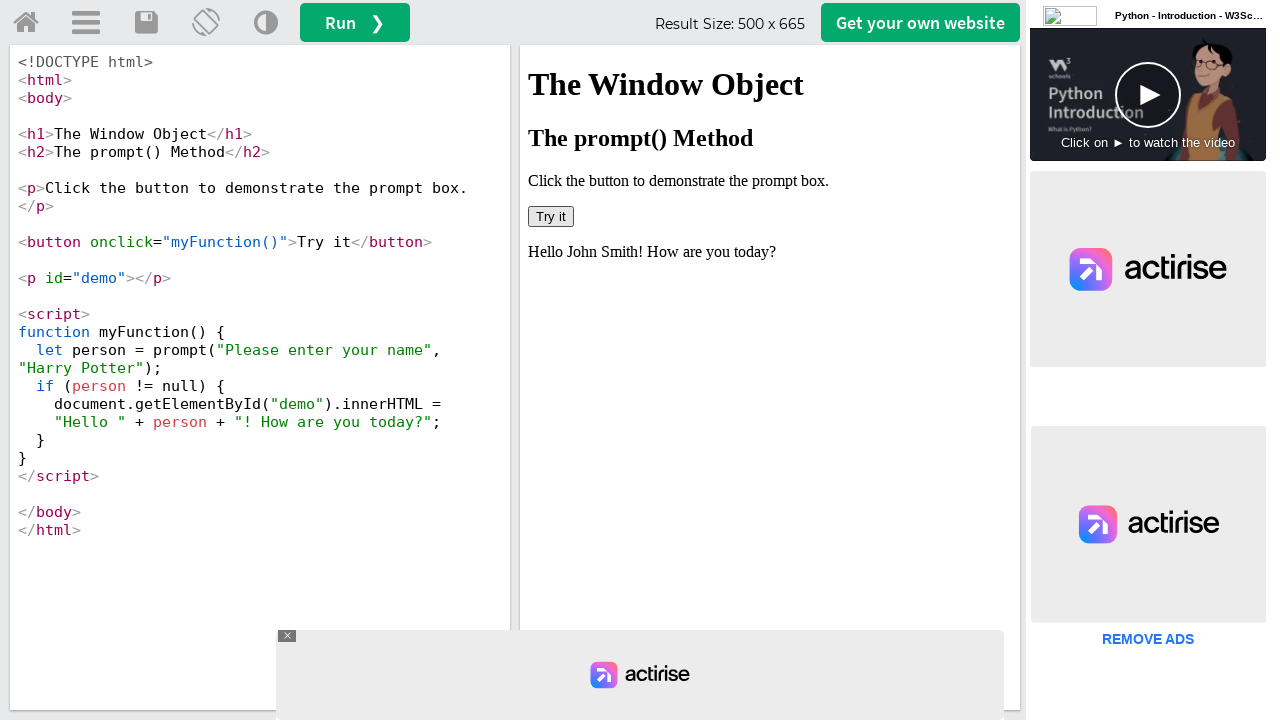